Fills out a complete student registration form including name, email, gender, mobile, date of birth, subjects, hobbies, address, state and city, then submits and verifies the submitted data

Starting URL: https://demoqa.com/automation-practice-form

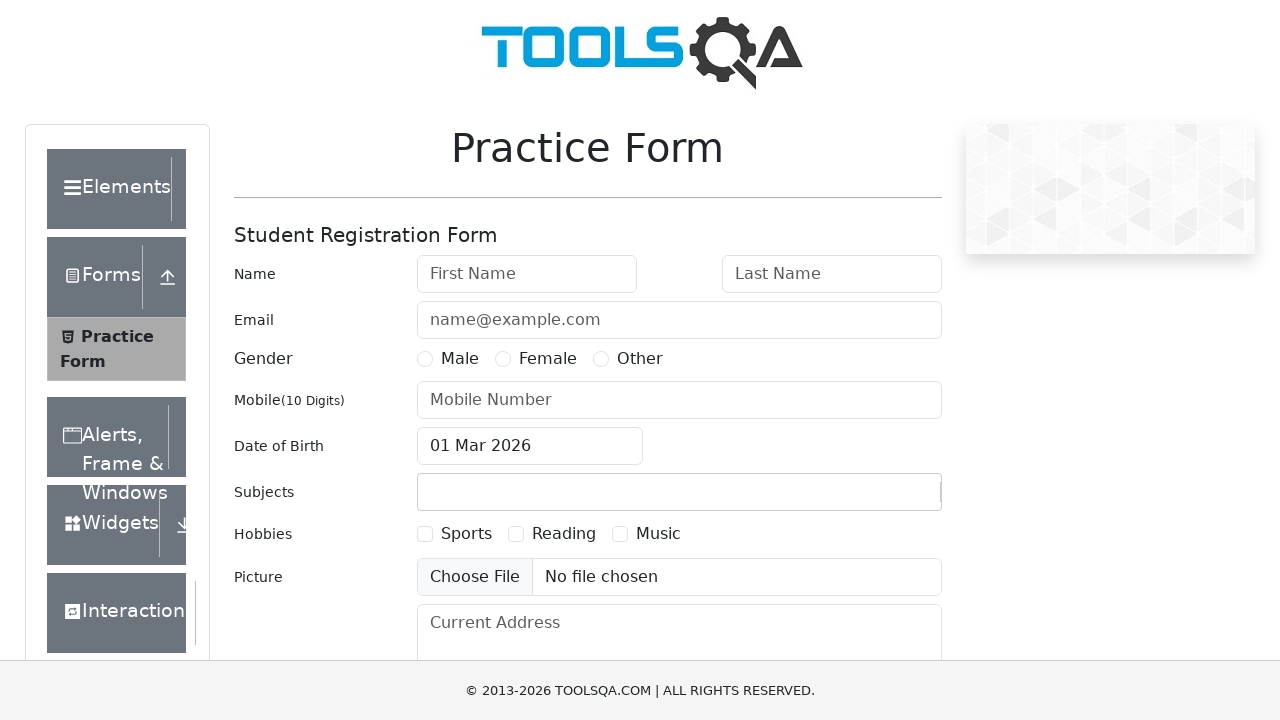

Filled first name field with 'Peter' on #firstName
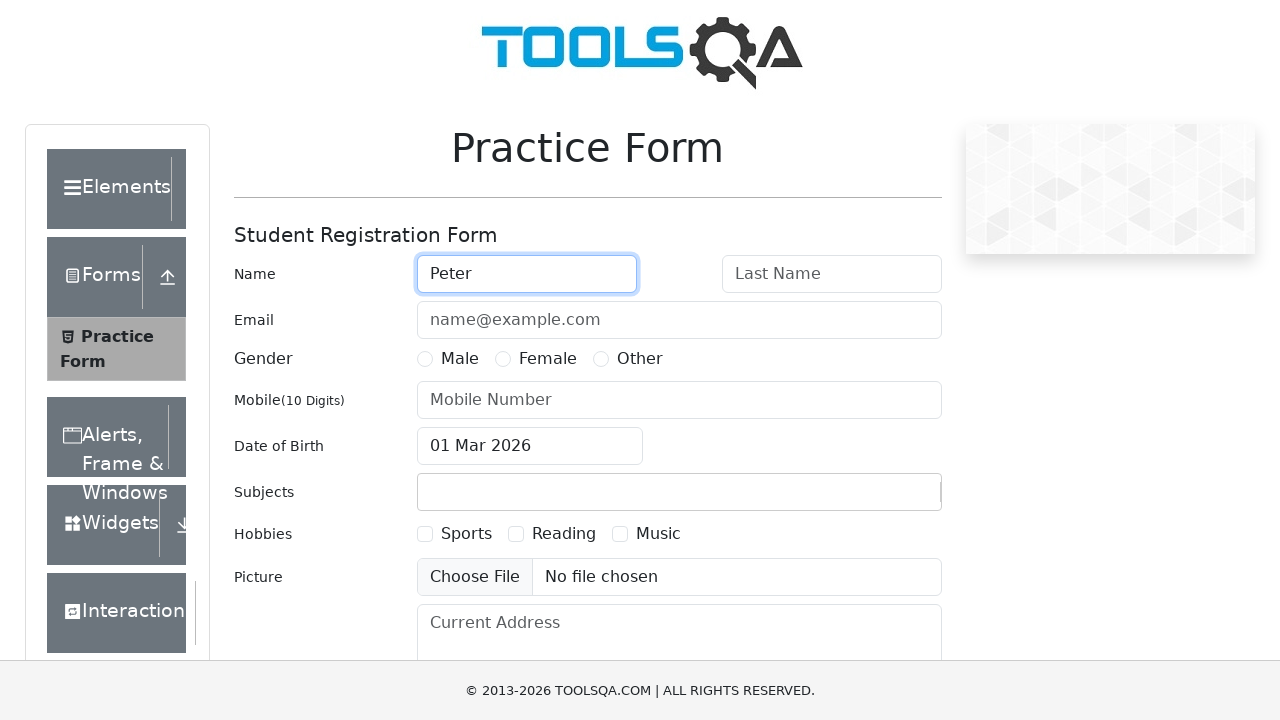

Filled last name field with 'Ivanov' on #lastName
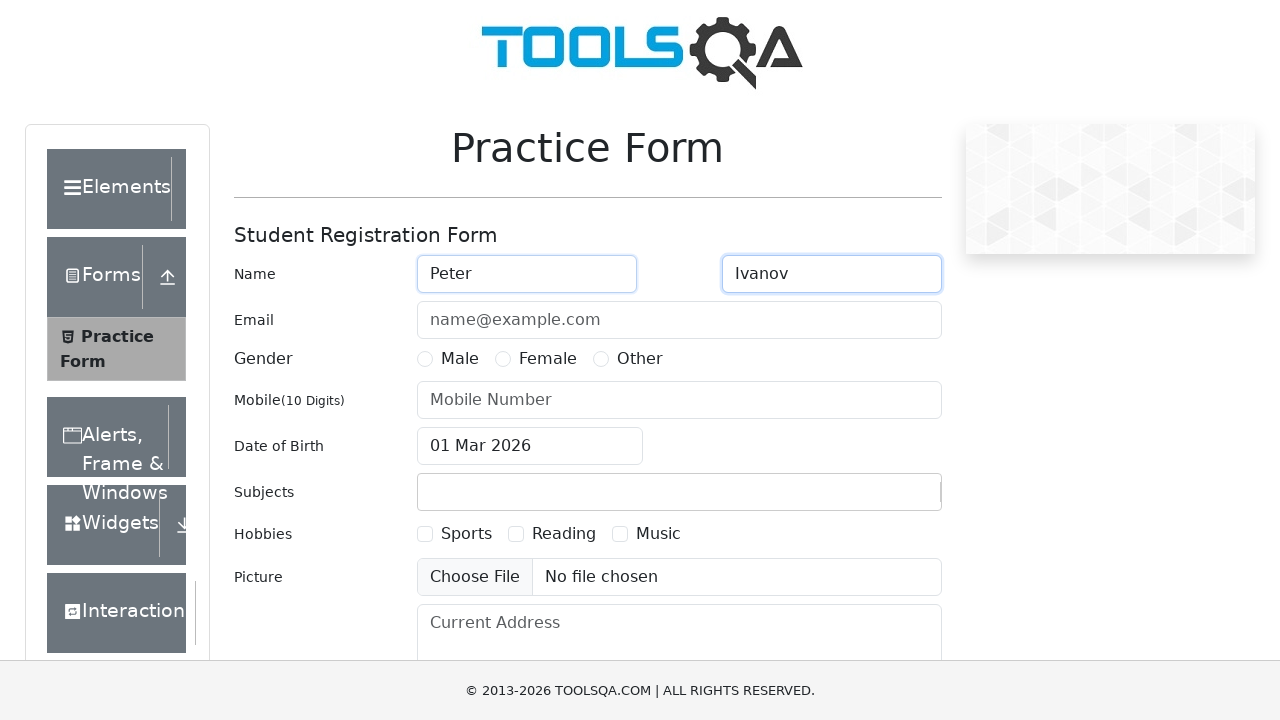

Filled email field with 'a@a.ru' on #userEmail
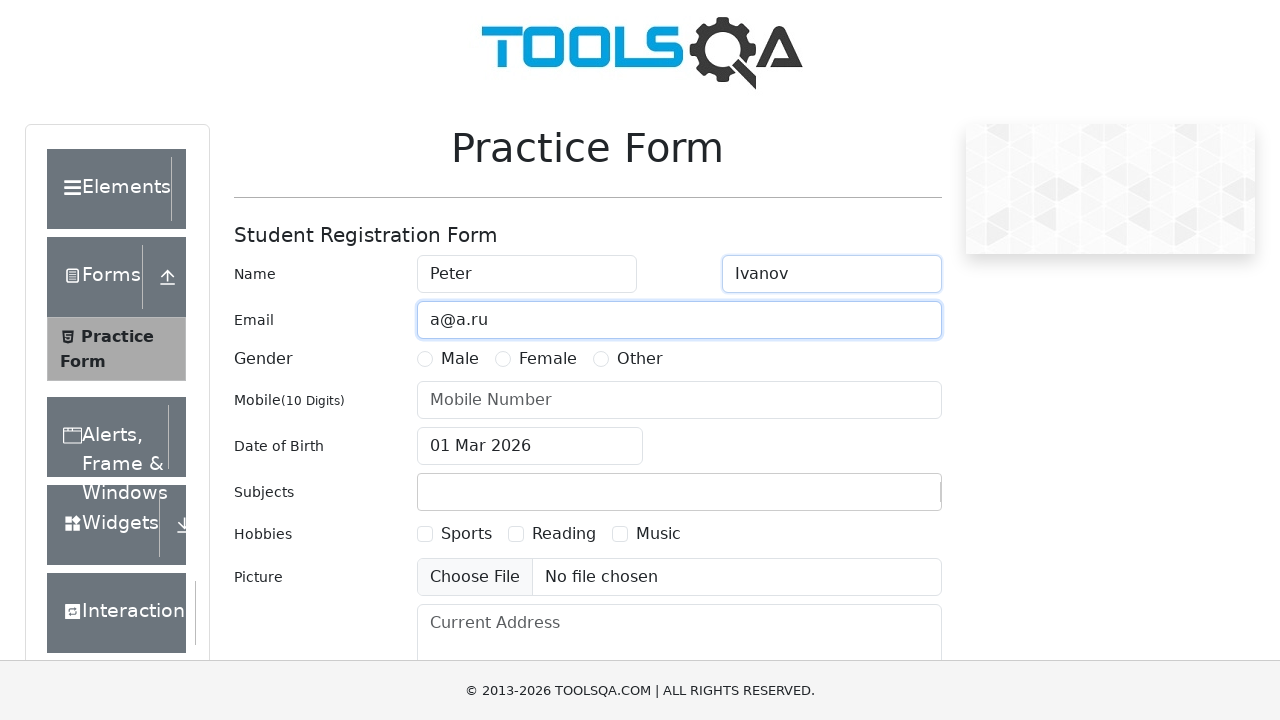

Selected Male gender option at (460, 359) on label[for='gender-radio-1']
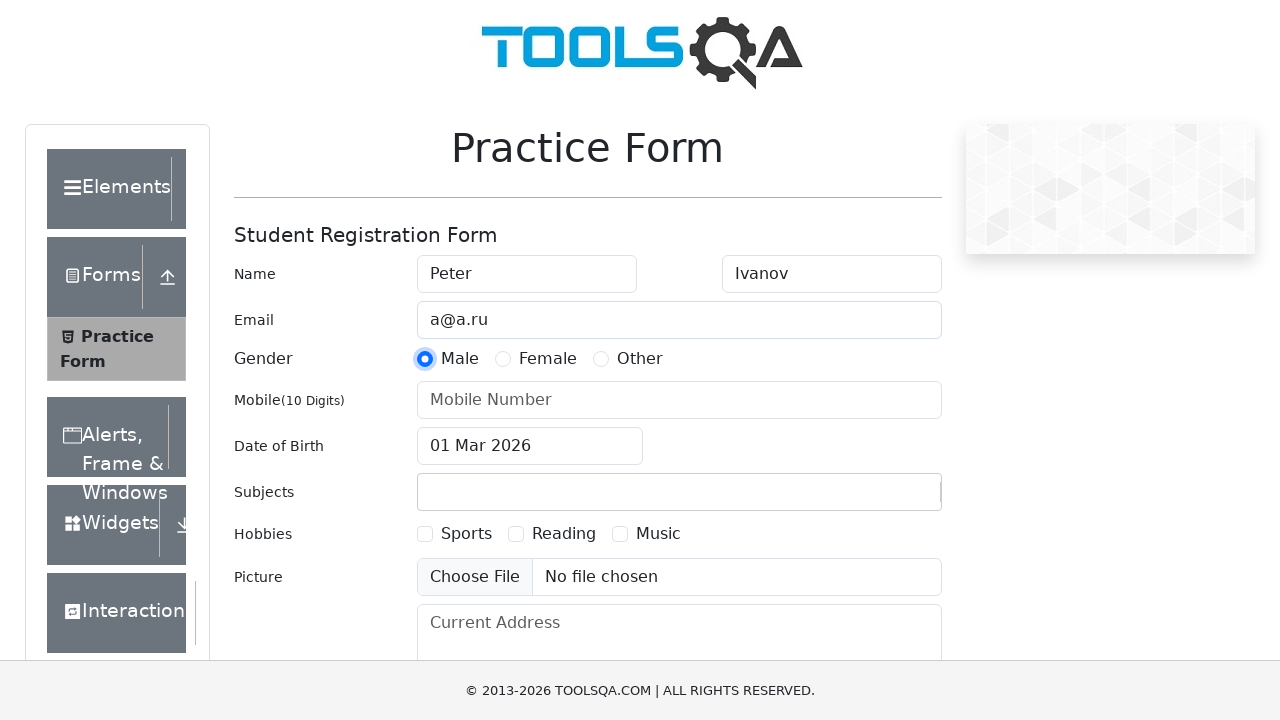

Filled mobile number field with '1234567890' on #userNumber
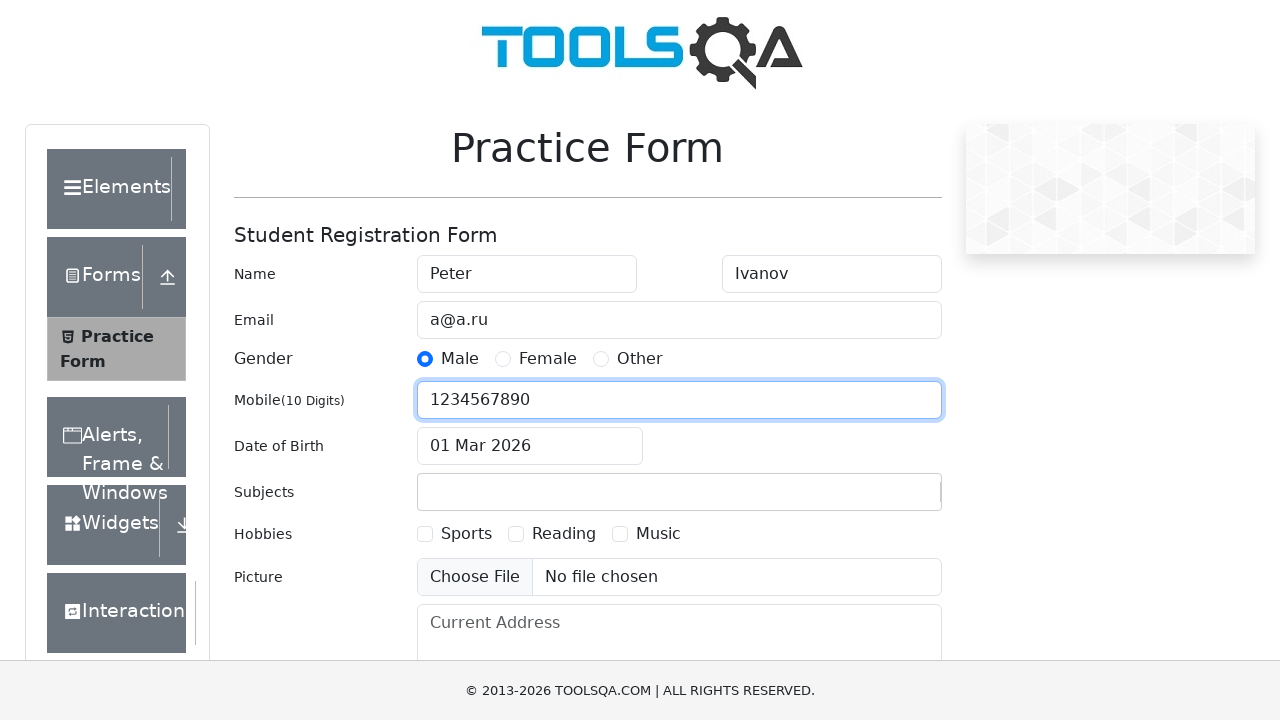

Clicked date of birth input to open date picker at (530, 446) on #dateOfBirthInput
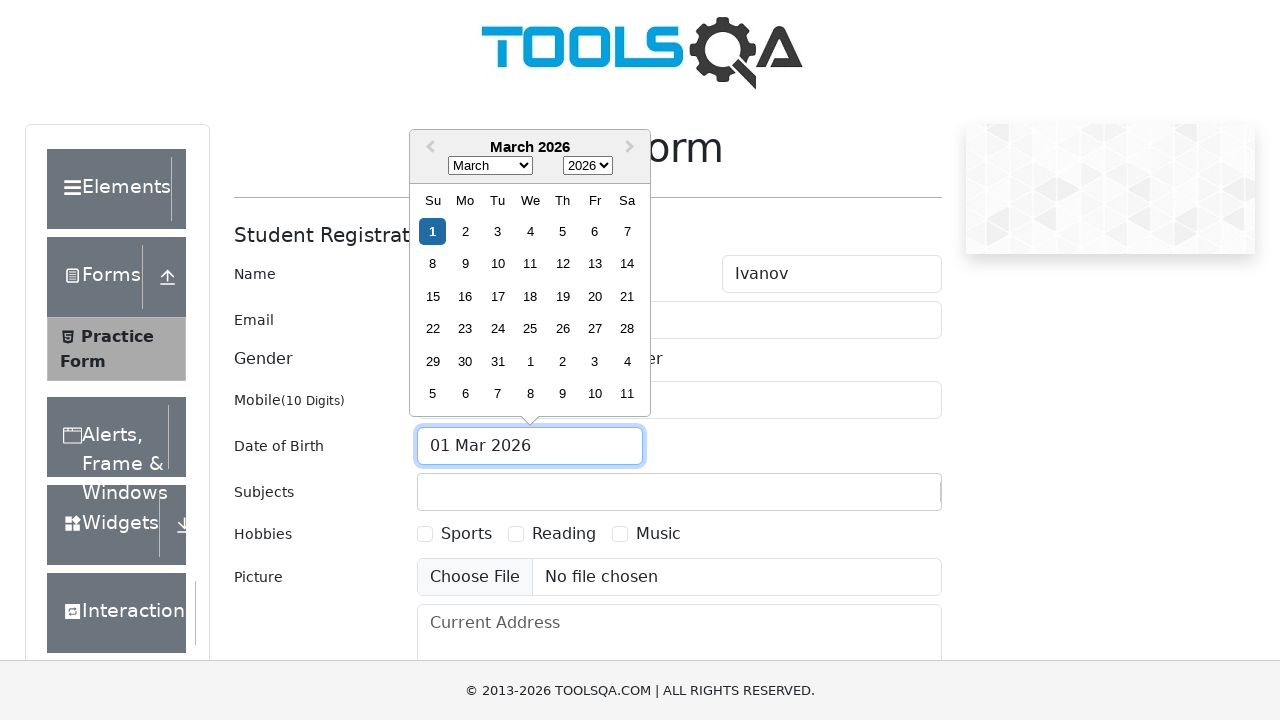

Selected November as birth month on select.react-datepicker__month-select
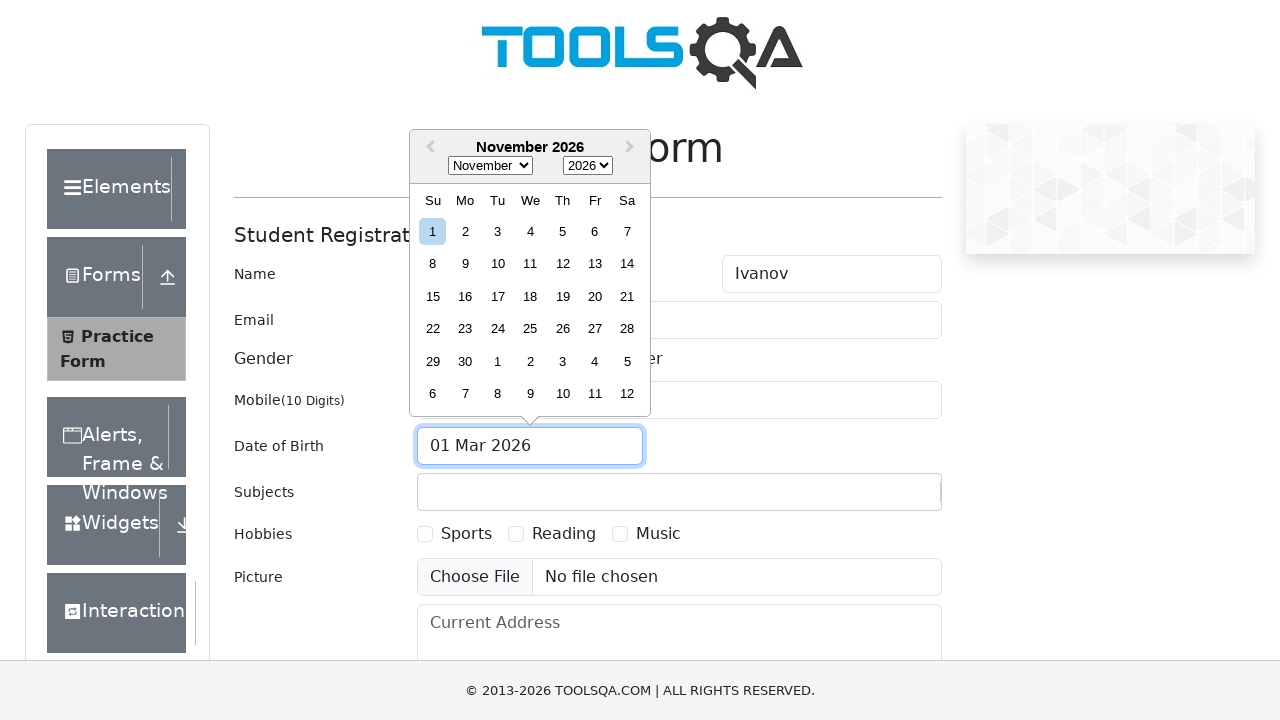

Selected 1985 as birth year on select.react-datepicker__year-select
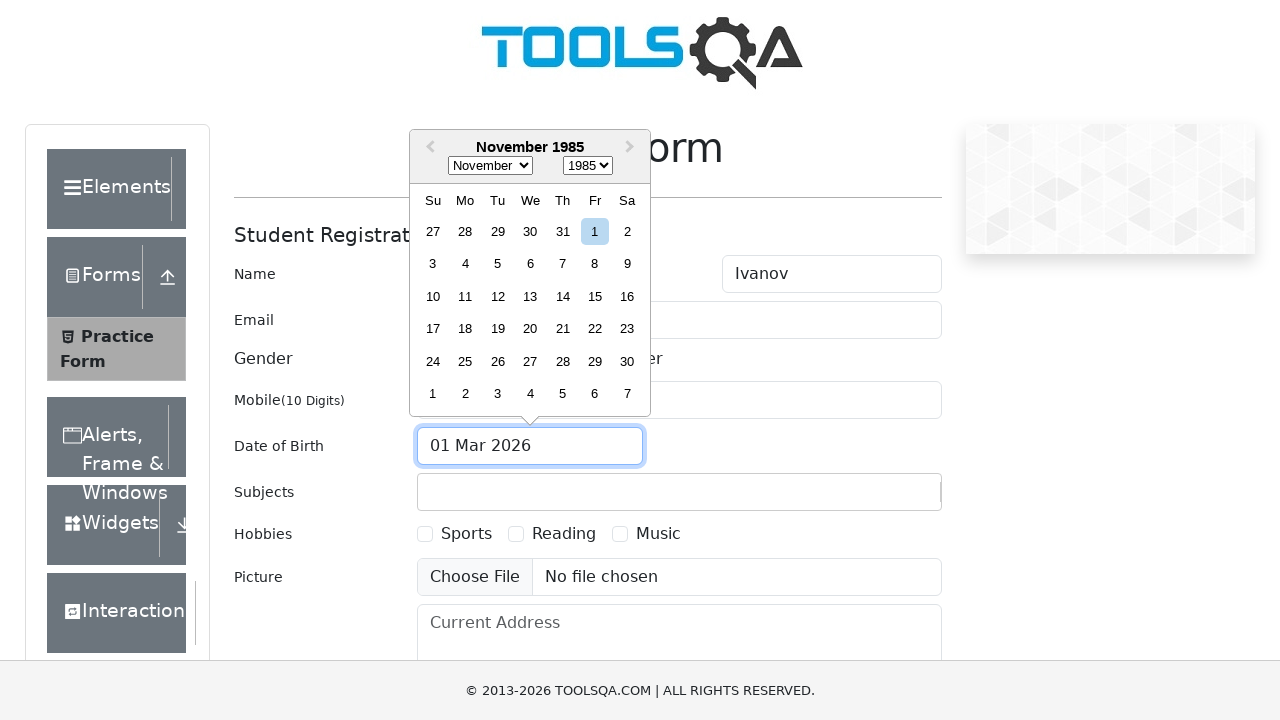

Selected November 15th, 1985 as date of birth at (595, 296) on div[aria-label='Choose Friday, November 15th, 1985']
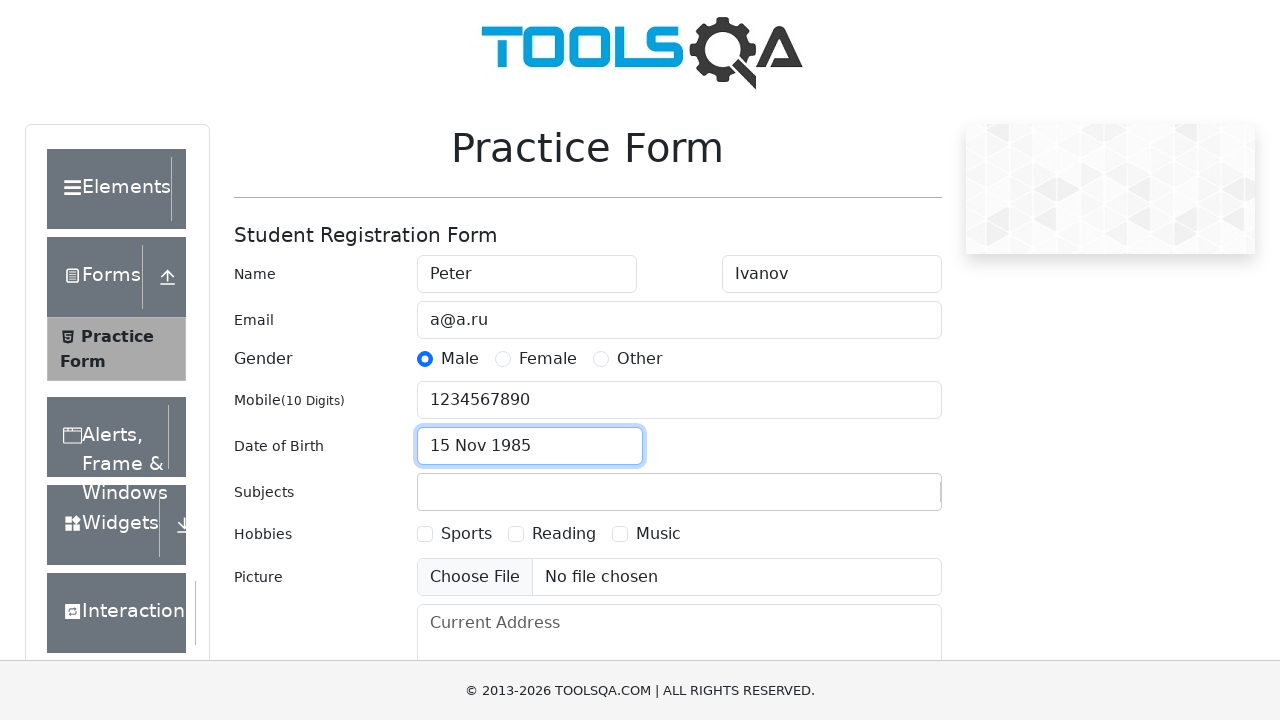

Filled subjects input field with 'Maths' on #subjectsInput
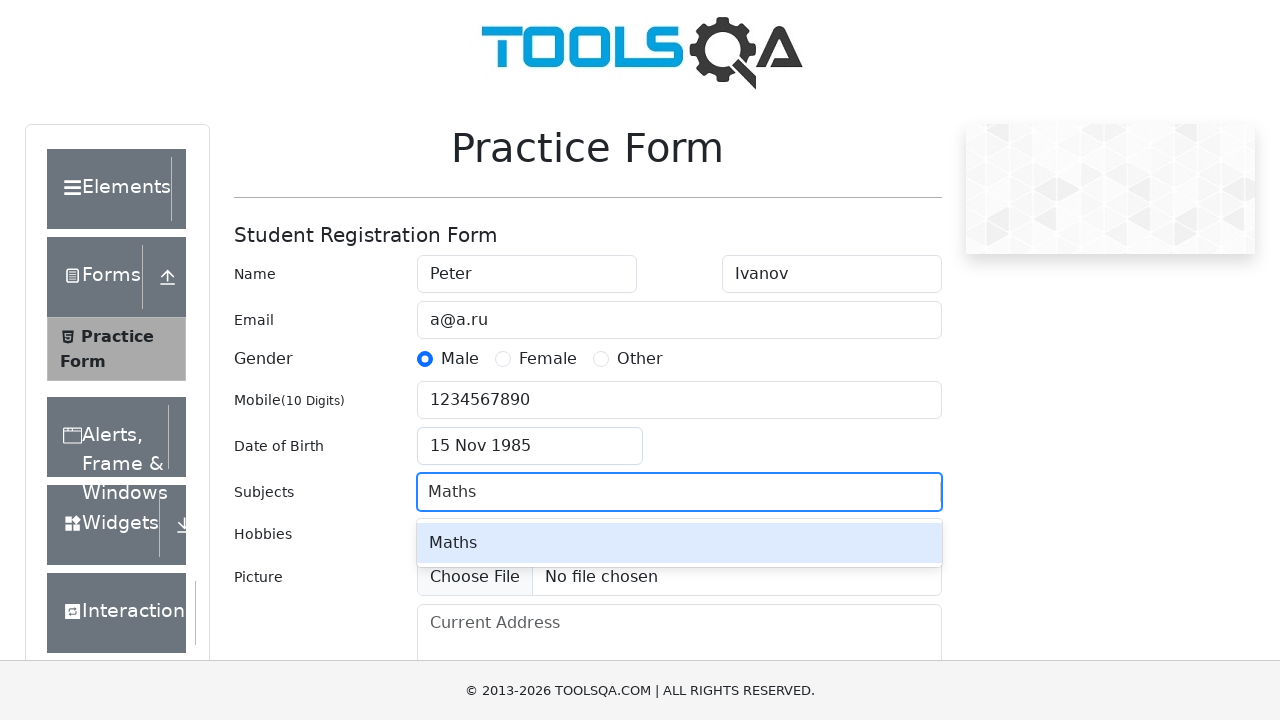

Selected first subject option (Maths) at (679, 543) on #react-select-2-option-0
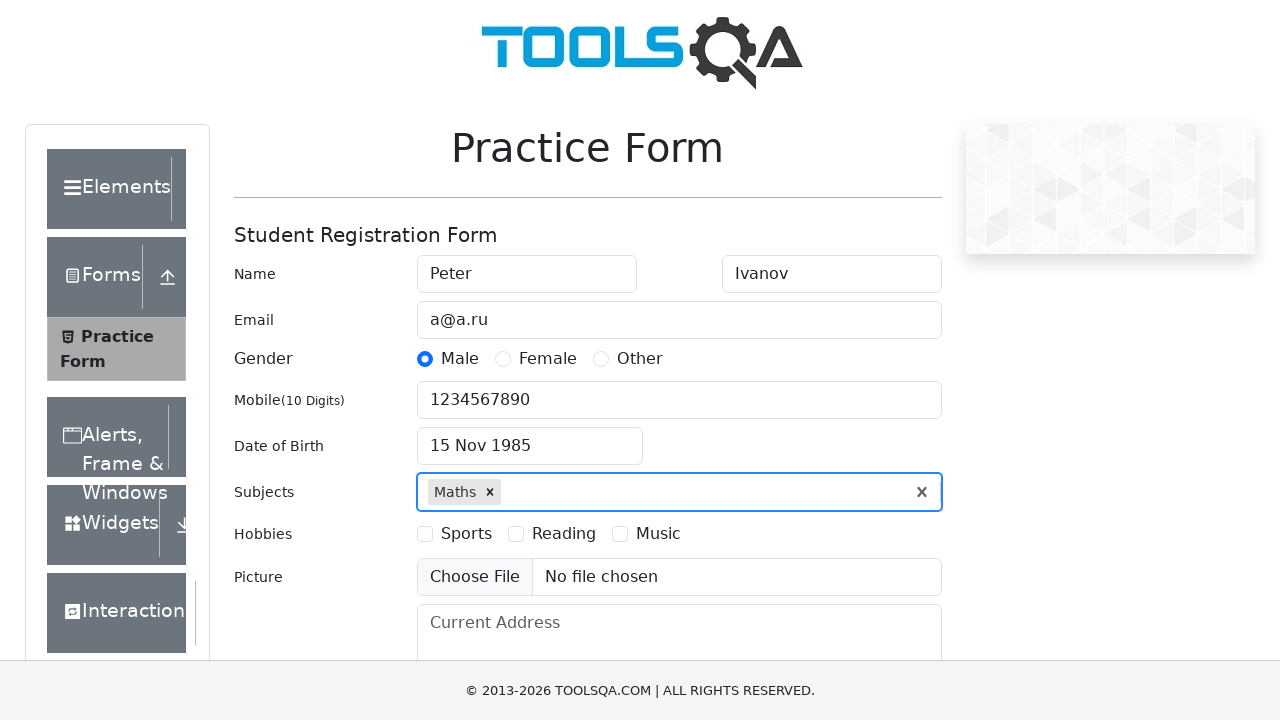

Selected Sports hobby checkbox at (466, 534) on label[for='hobbies-checkbox-1']
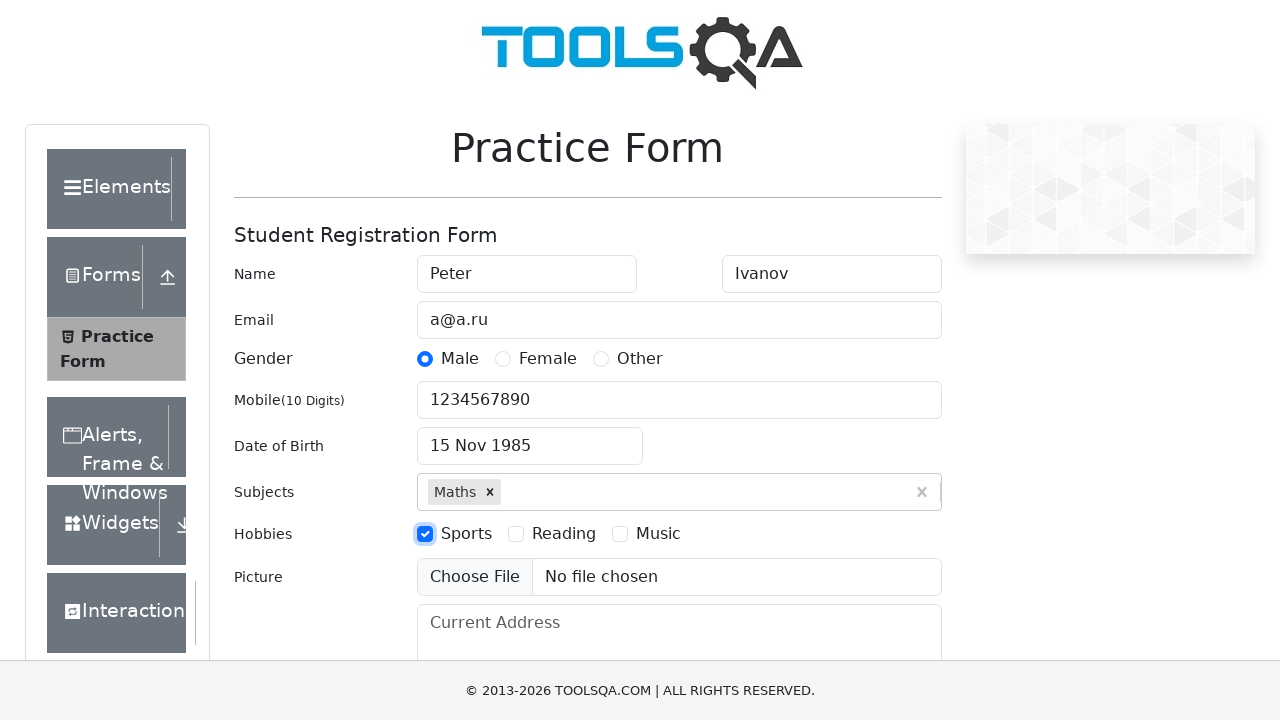

Filled current address field with 'CA, San Francisco, 17 avn, 1' on #currentAddress
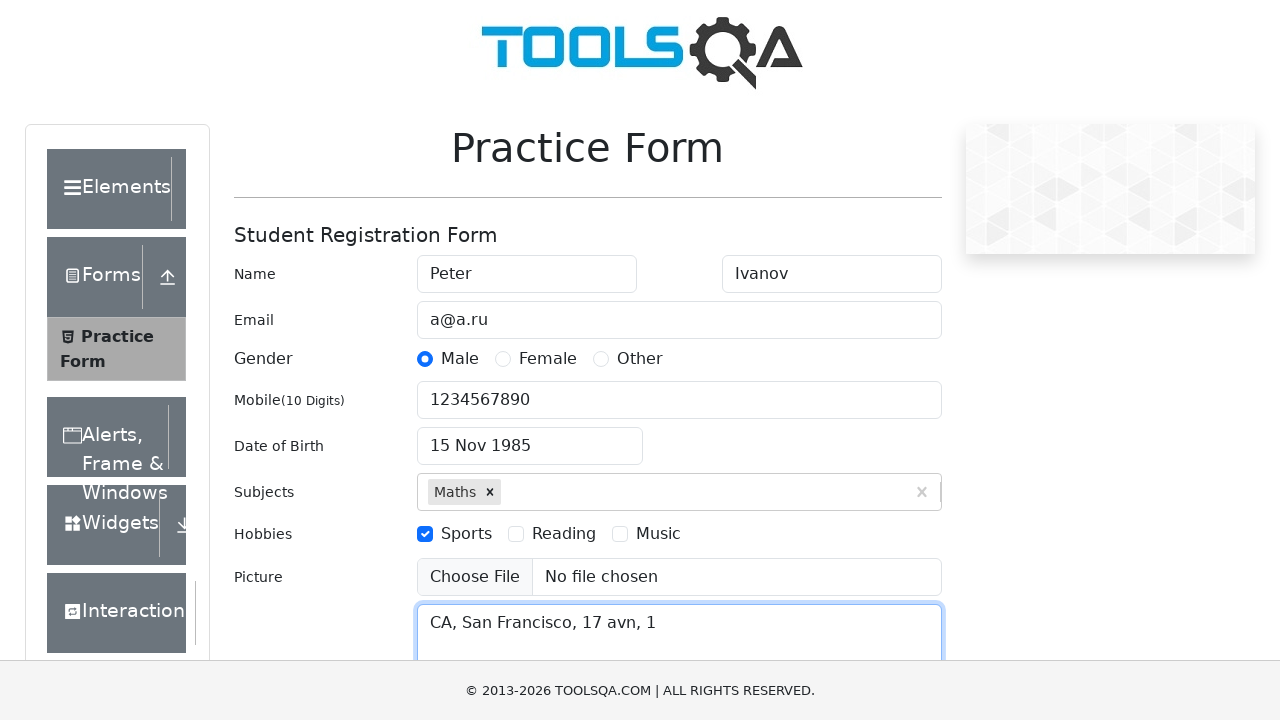

Scrolled to make submit button visible
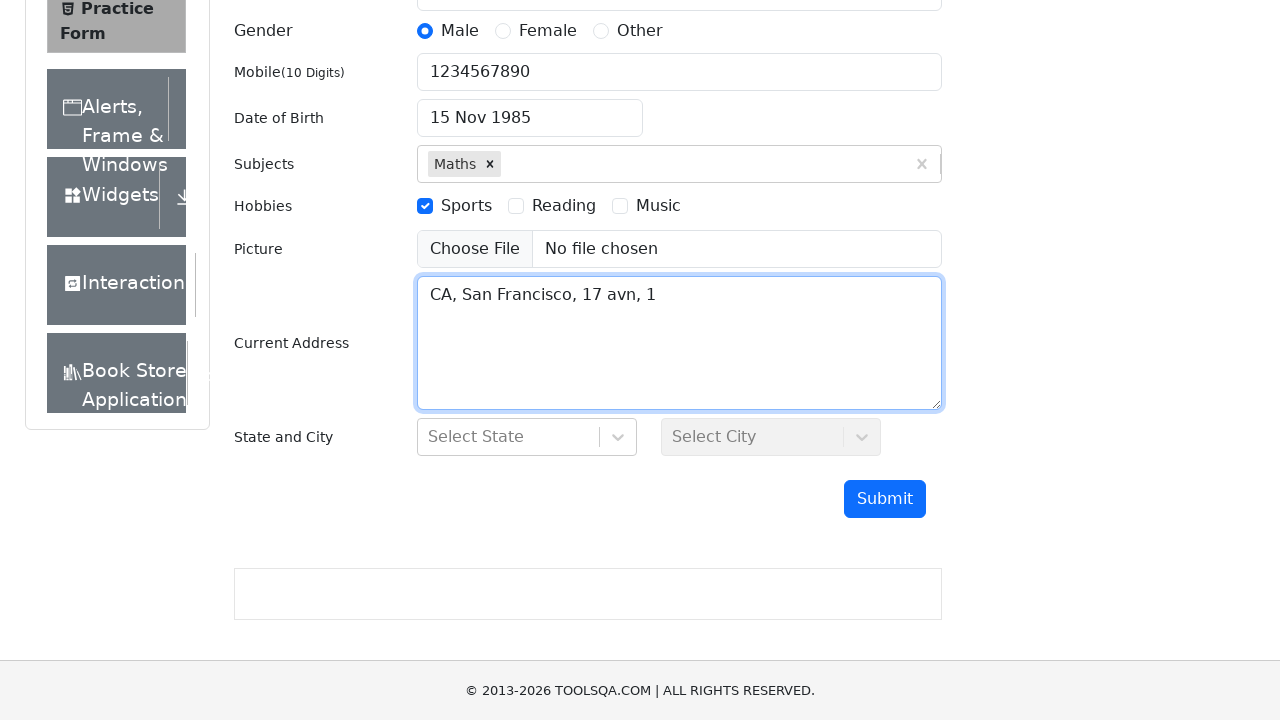

Filled state selector input with 'NCR' on #react-select-3-input
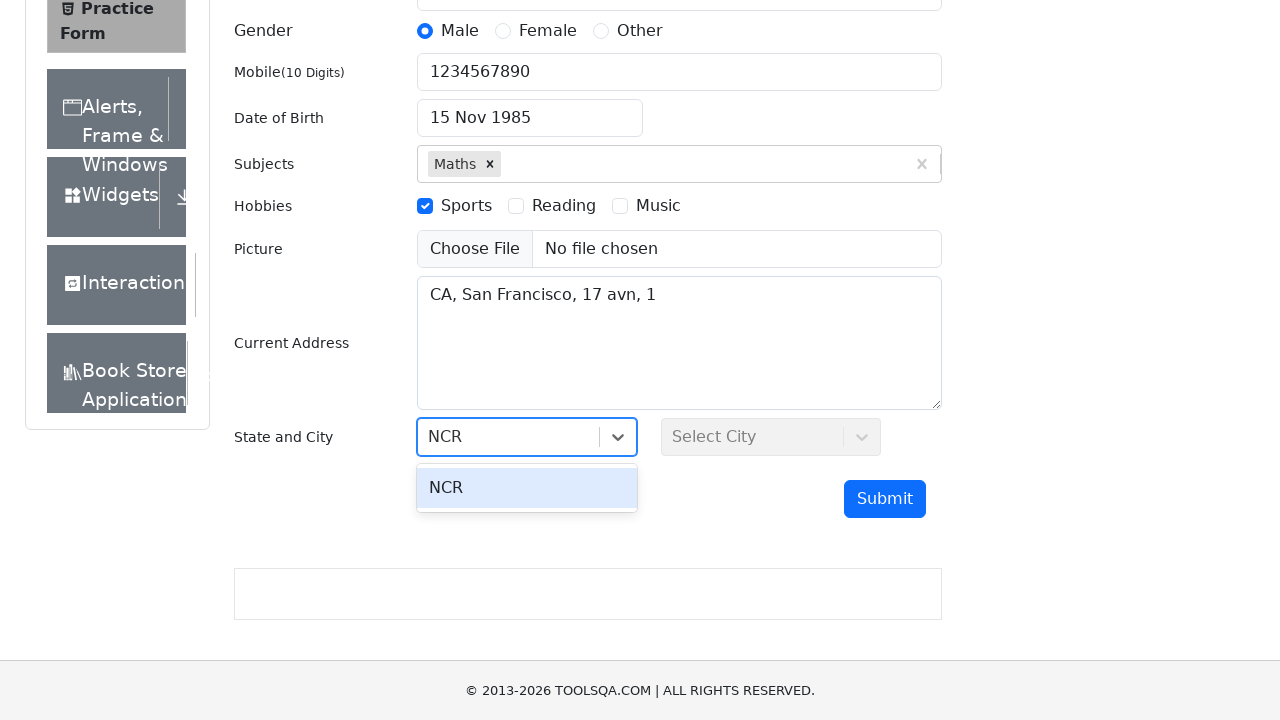

Selected first state option (NCR) at (527, 488) on #react-select-3-option-0
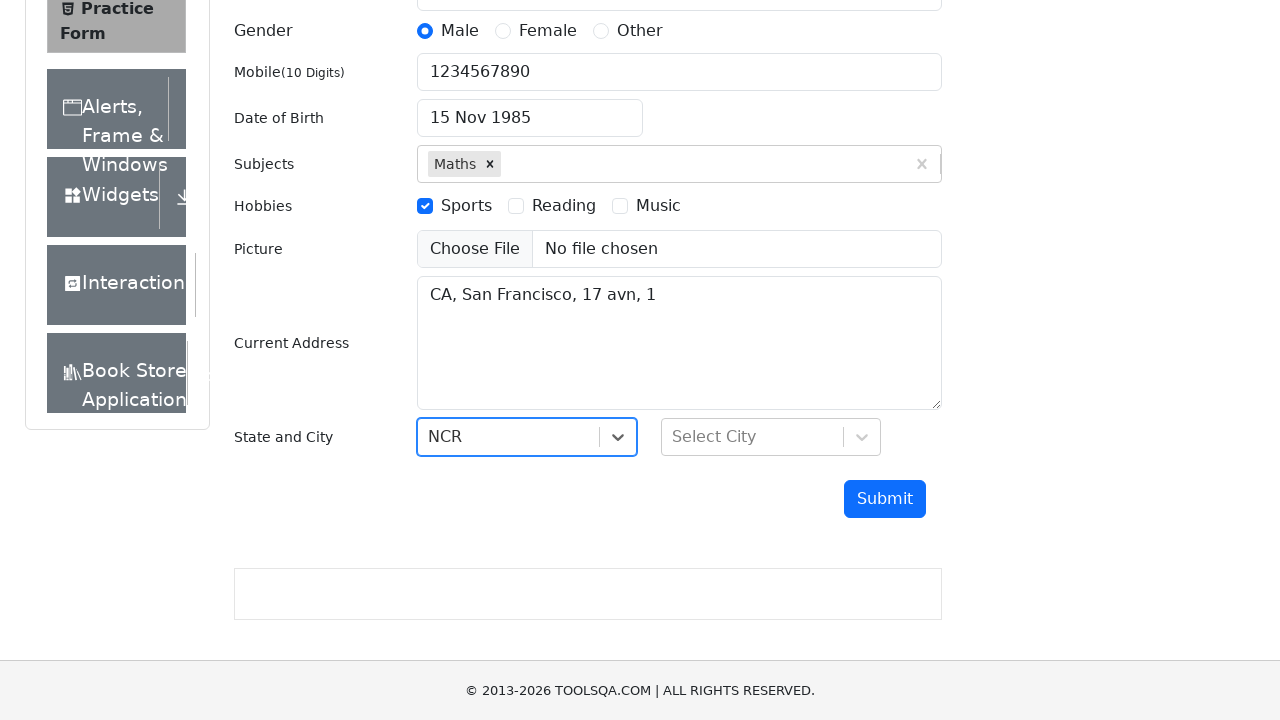

Filled city selector input with 'Delhi' on #react-select-4-input
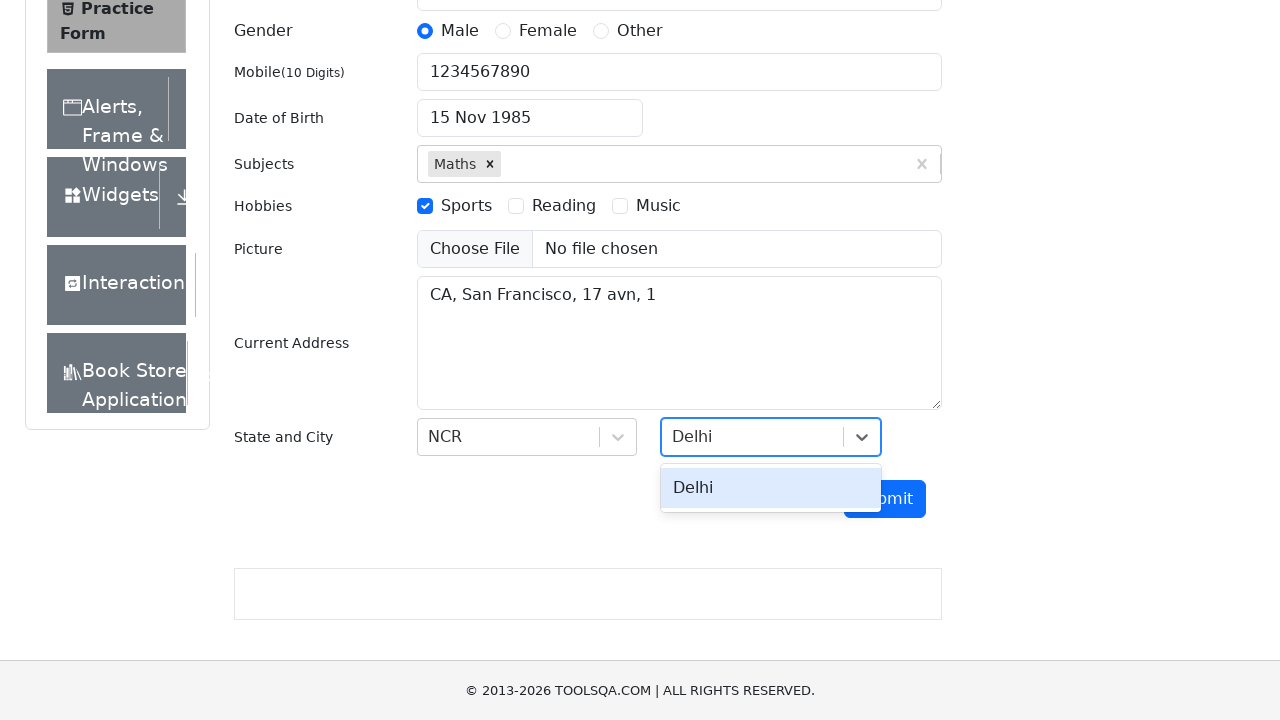

Selected first city option (Delhi) at (771, 488) on #react-select-4-option-0
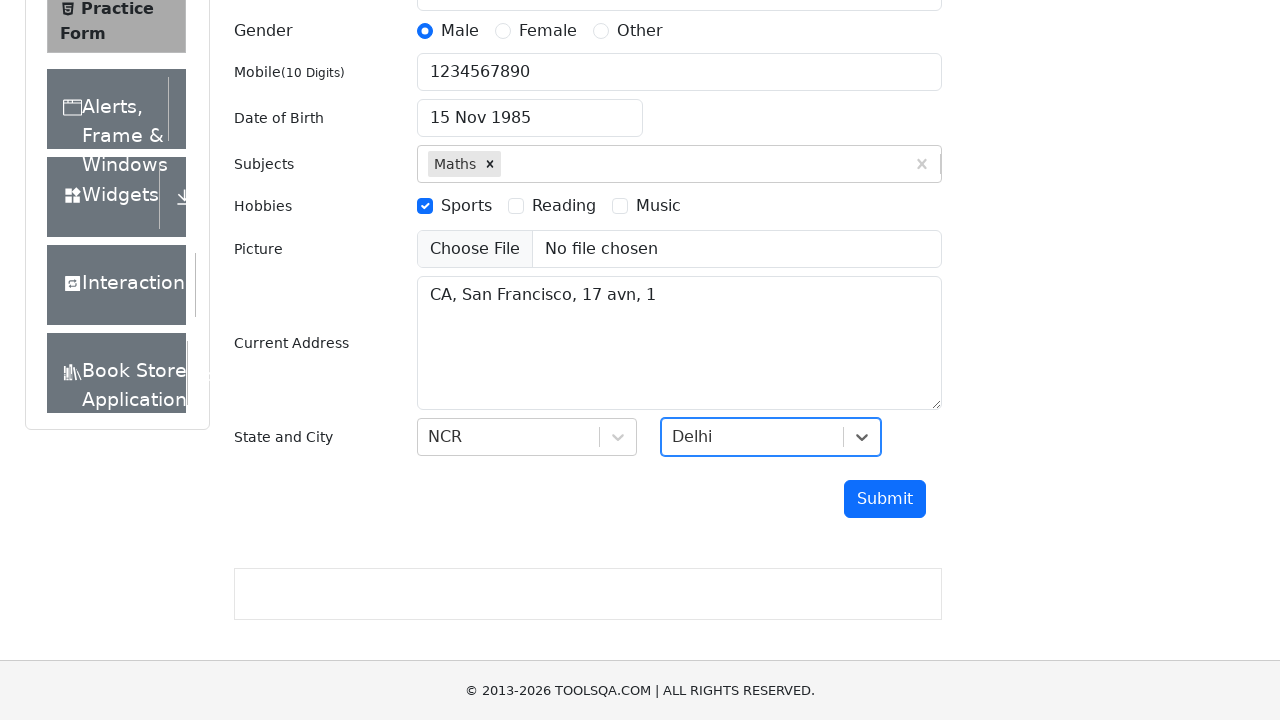

Clicked submit button to submit registration form at (885, 499) on #submit
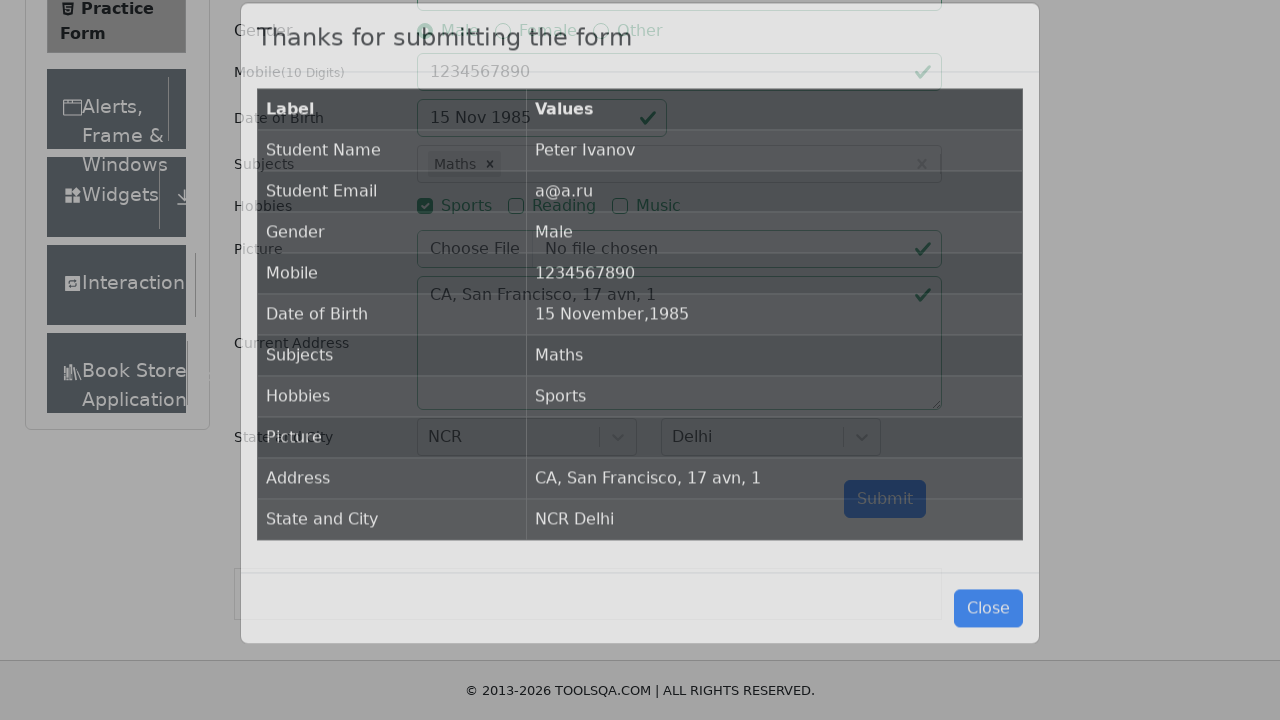

Waited for results table to appear confirming form submission
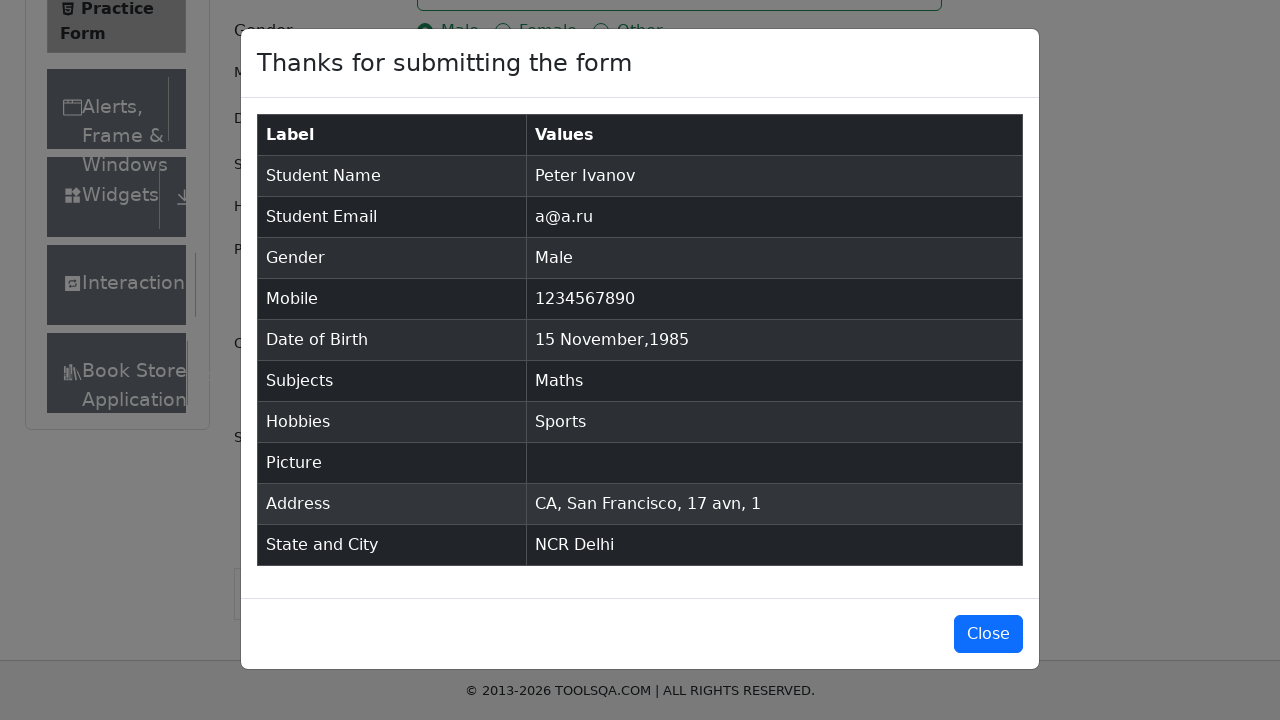

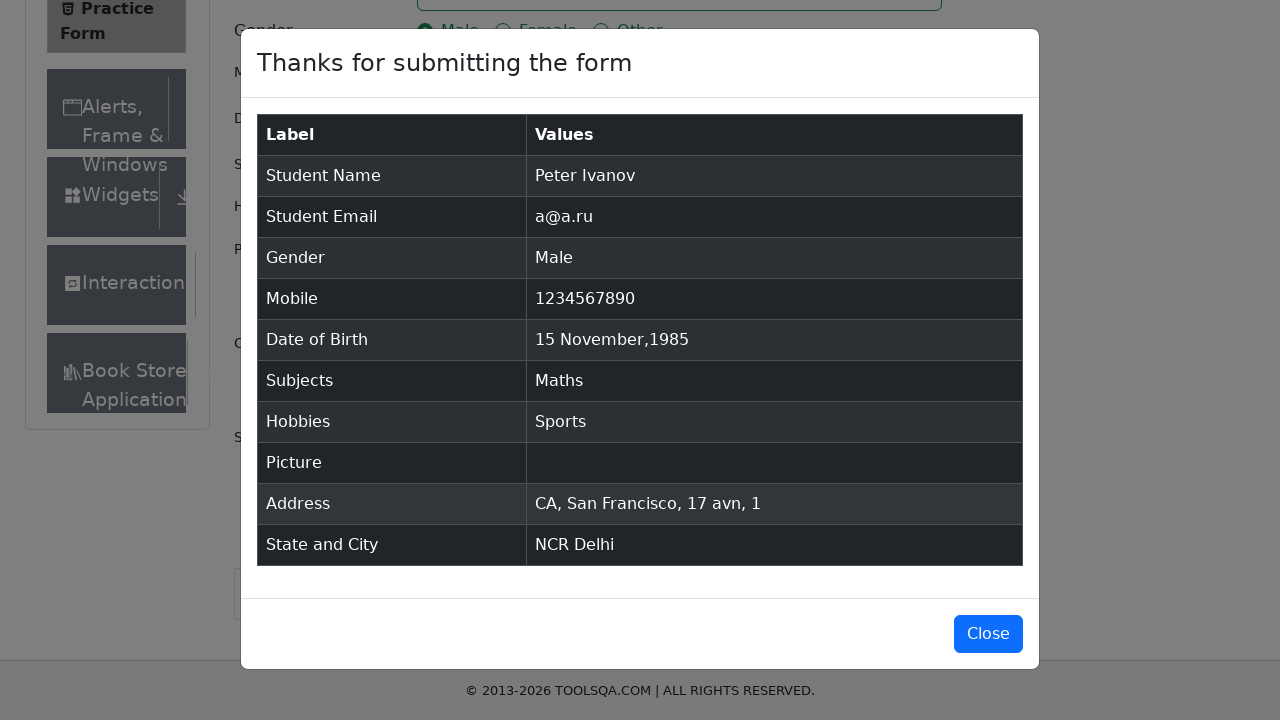